Tests implicit wait functionality by clicking a button that dynamically adds elements and verifying the element appears with default timeout

Starting URL: https://www.selenium.dev/selenium/web/dynamic.html

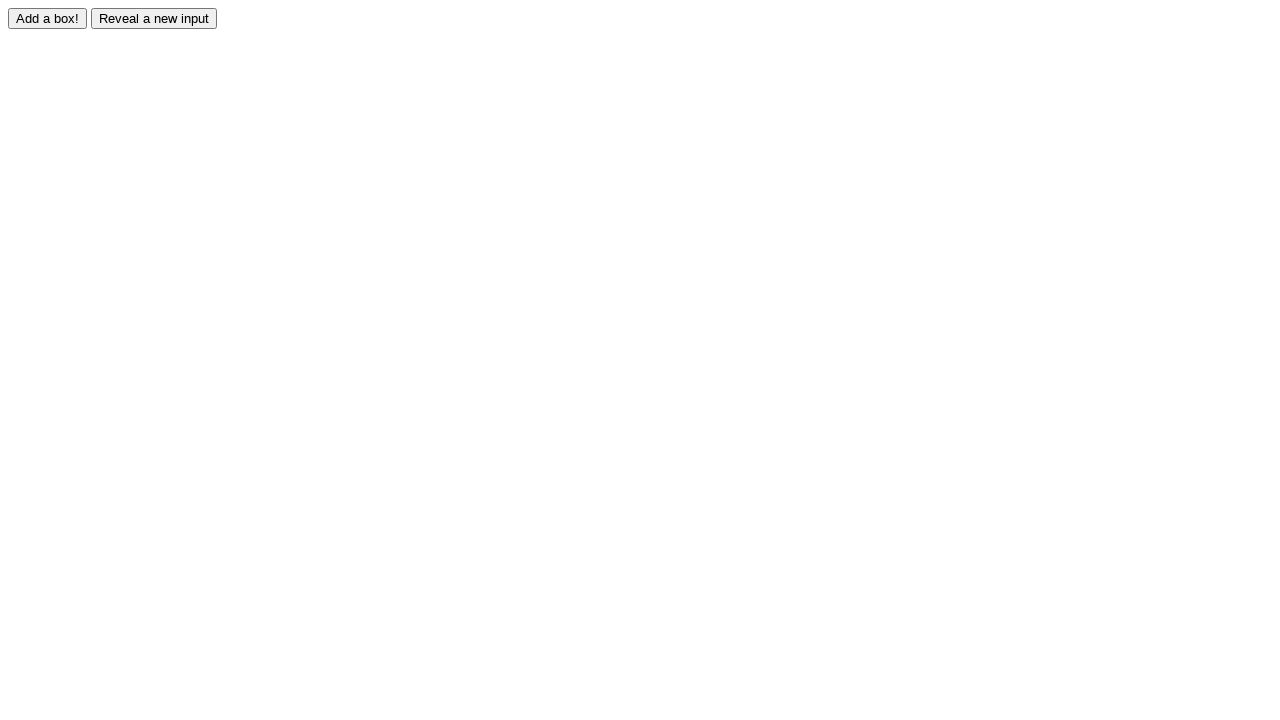

Clicked the adder button to dynamically create elements at (48, 18) on #adder
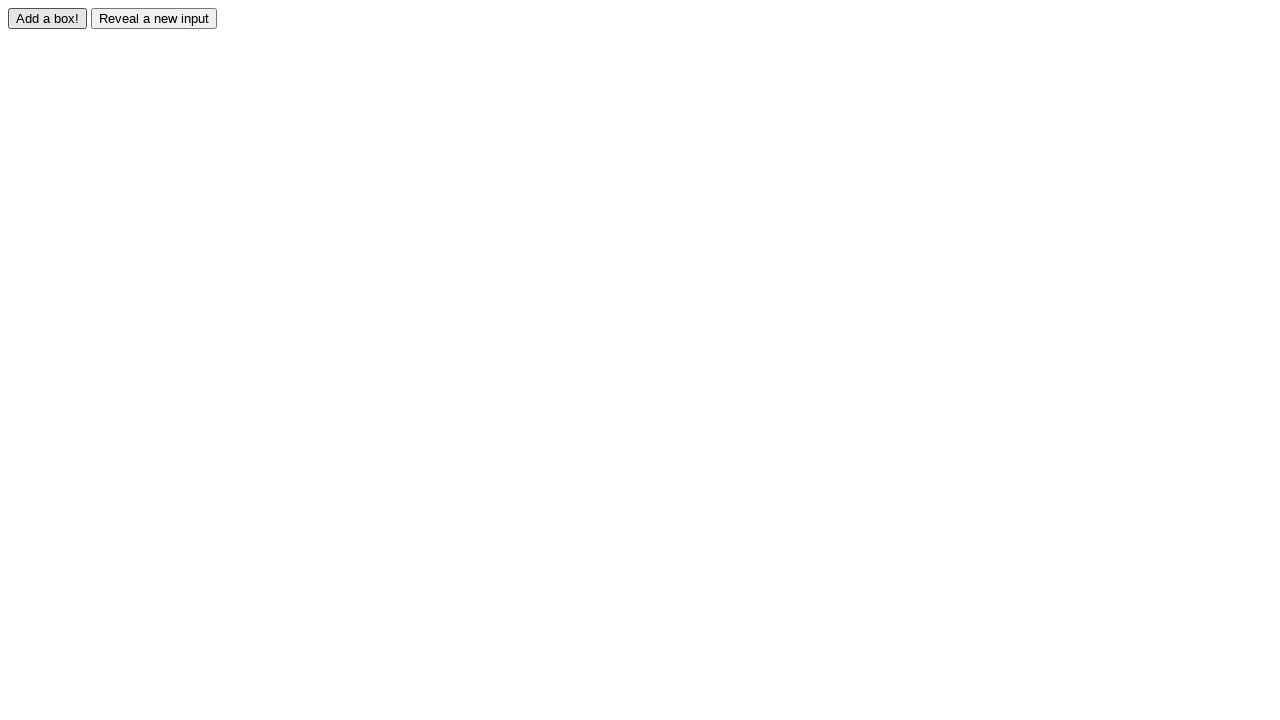

Located the dynamically created box element with ID #box0
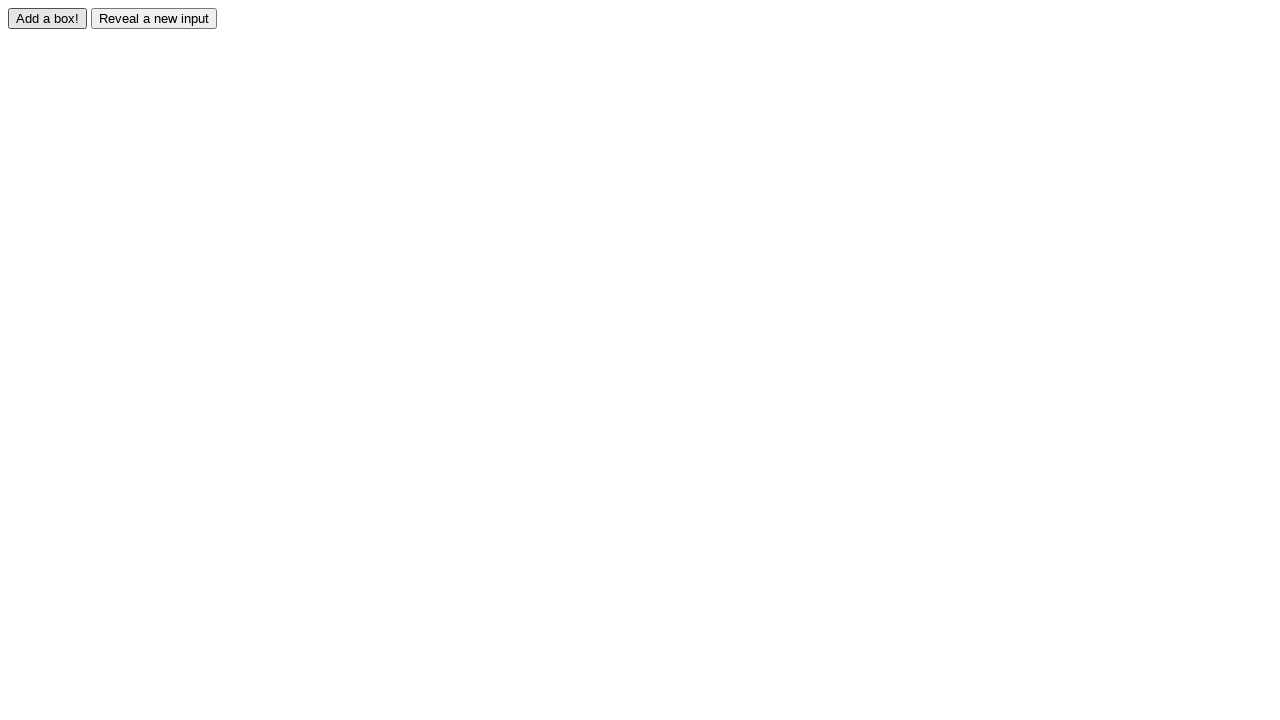

Retrieved background color of box element: rgb(255, 0, 0)
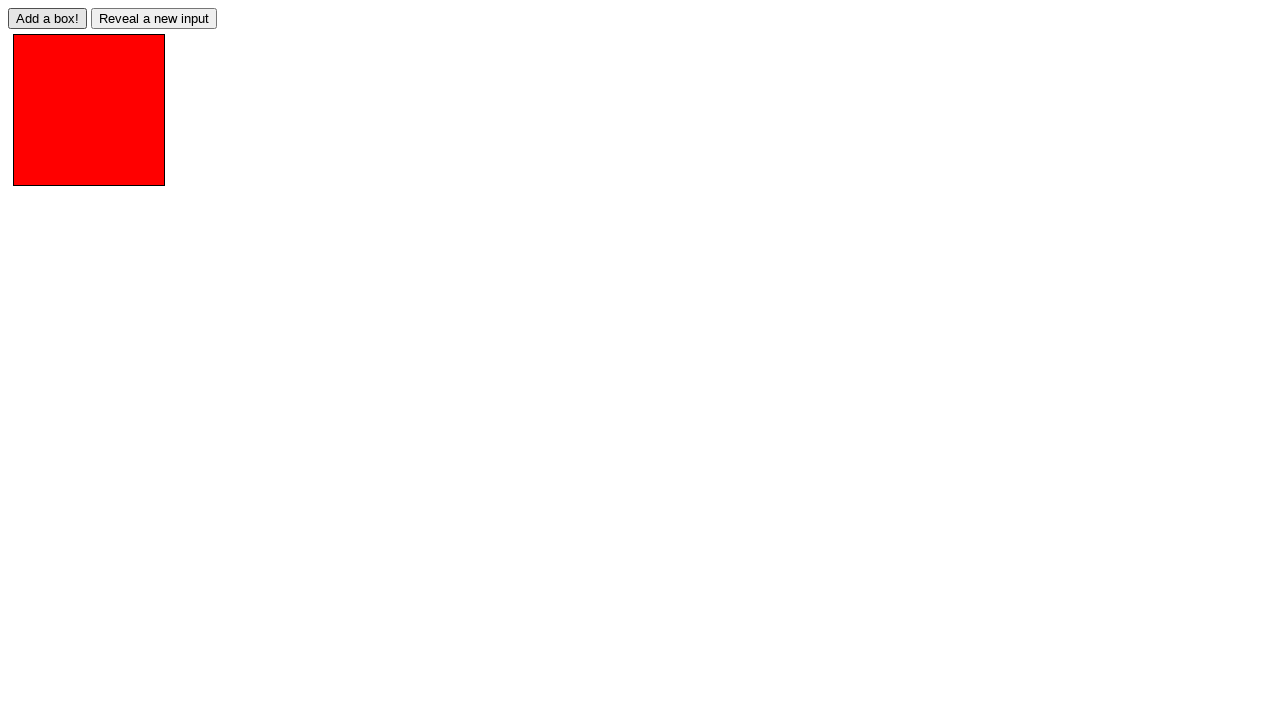

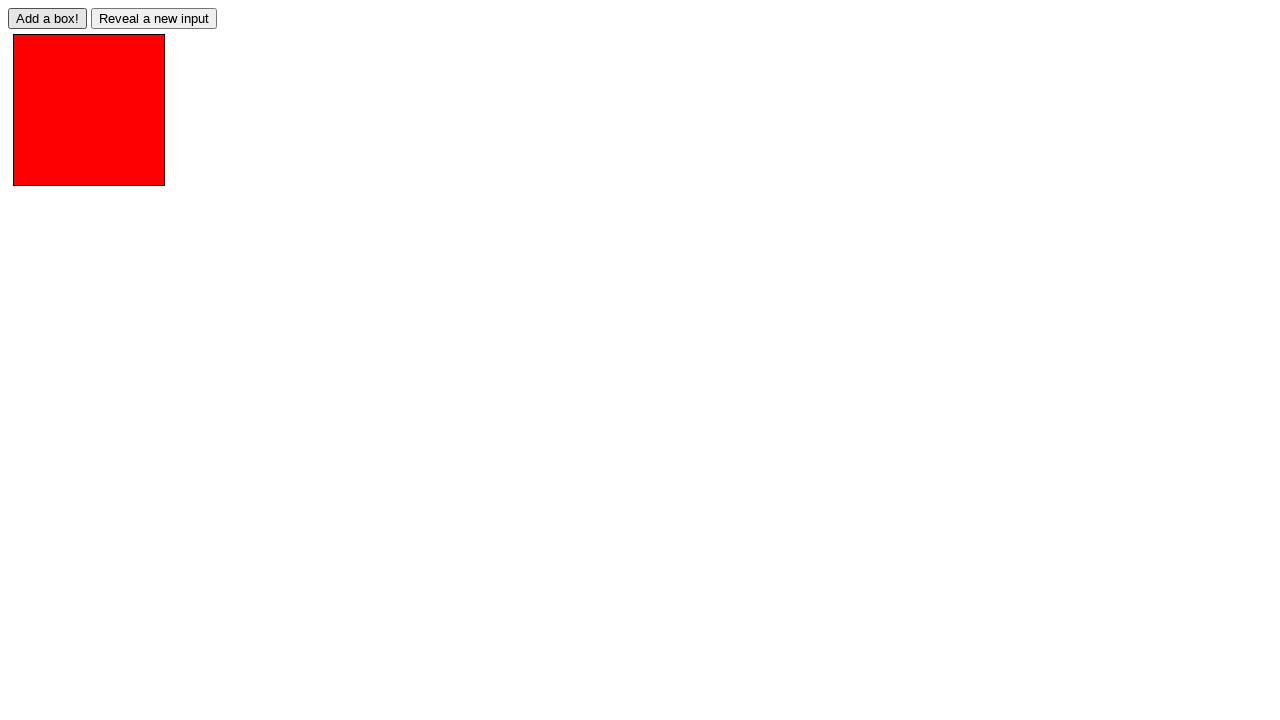